Tests navigation to a Samsung Galaxy S6 product page by clicking on the product link and verifying the product title is displayed correctly

Starting URL: https://demoblaze.com/index.html

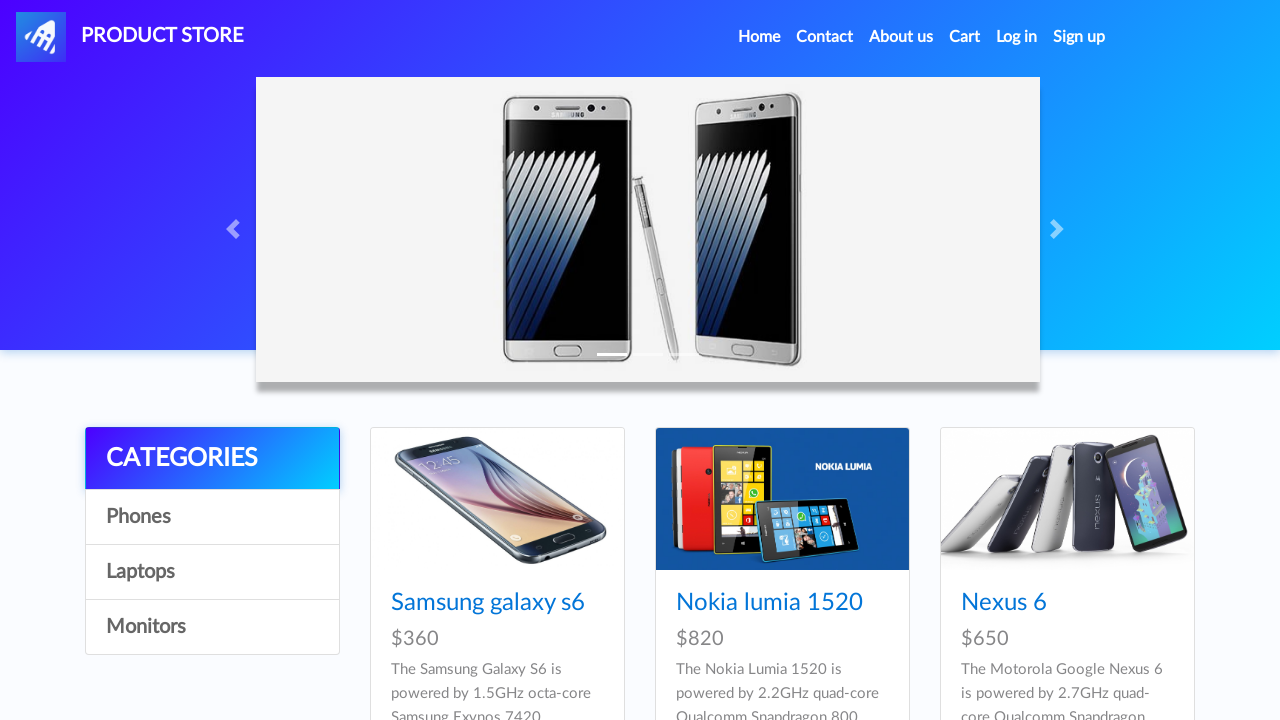

Clicked on Samsung Galaxy S6 product link at (488, 603) on xpath=//a[text()='Samsung galaxy s6']
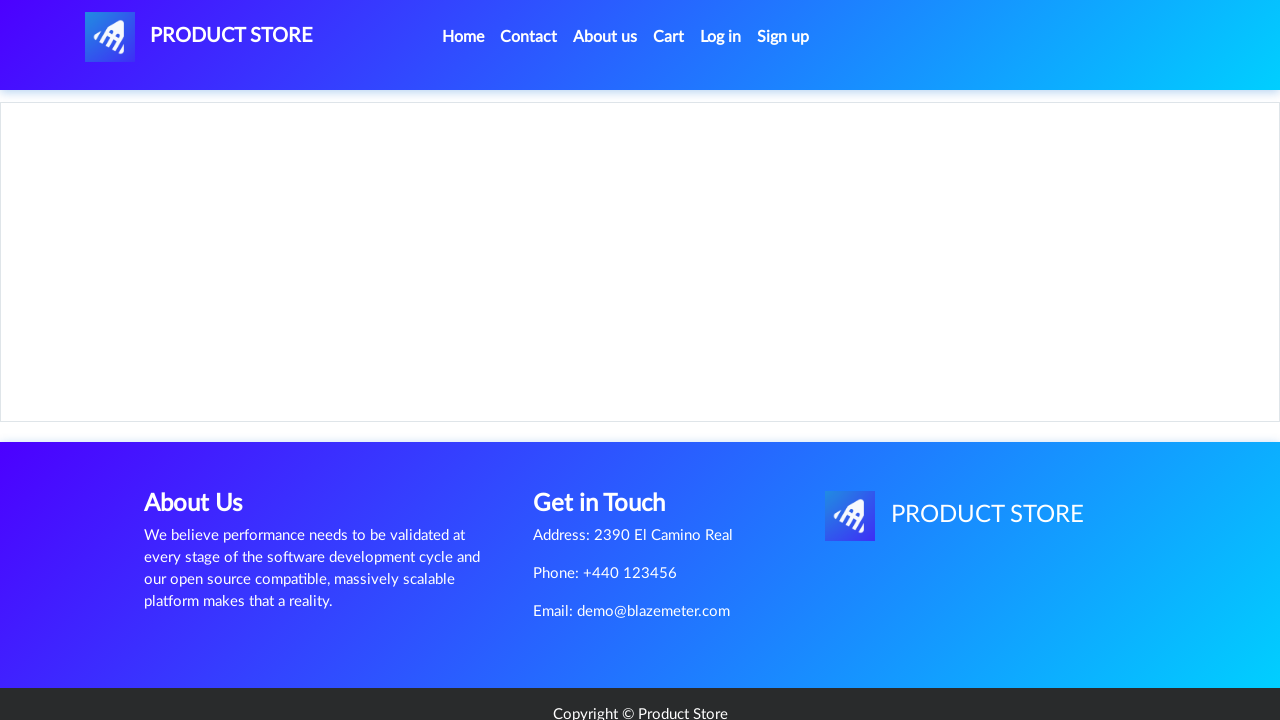

Product page loaded - h2 selector found
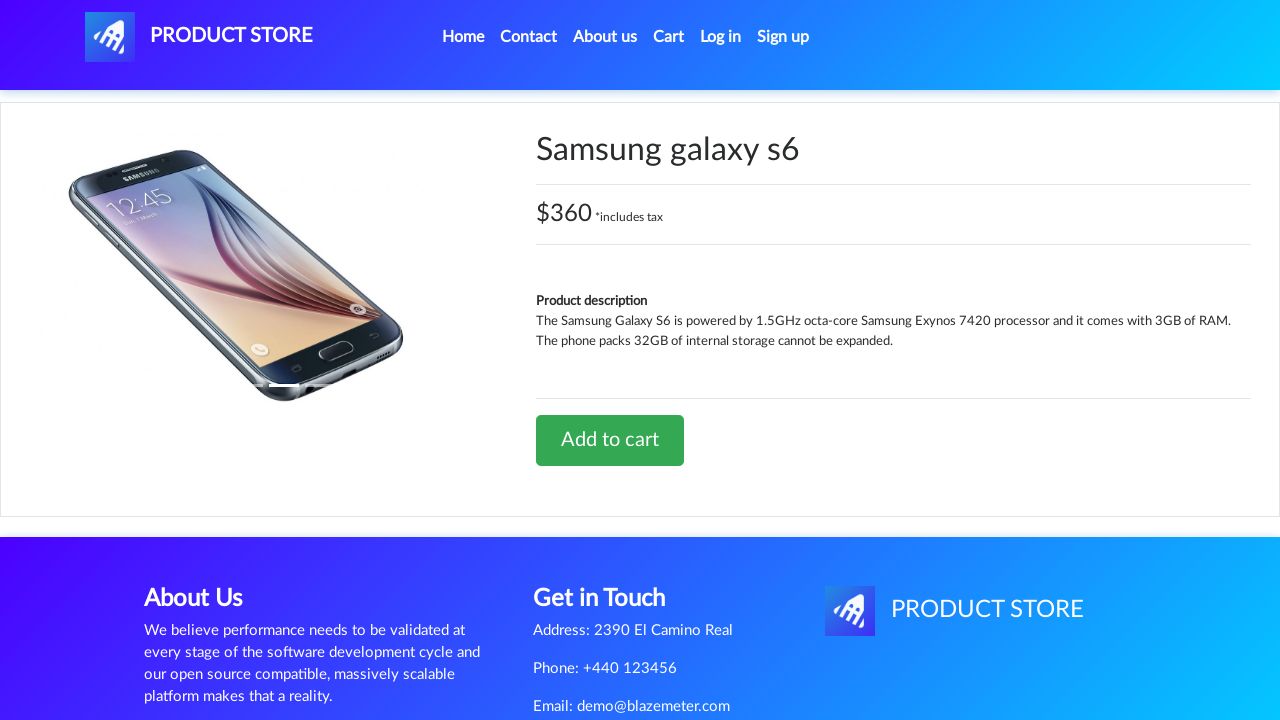

Located product title element
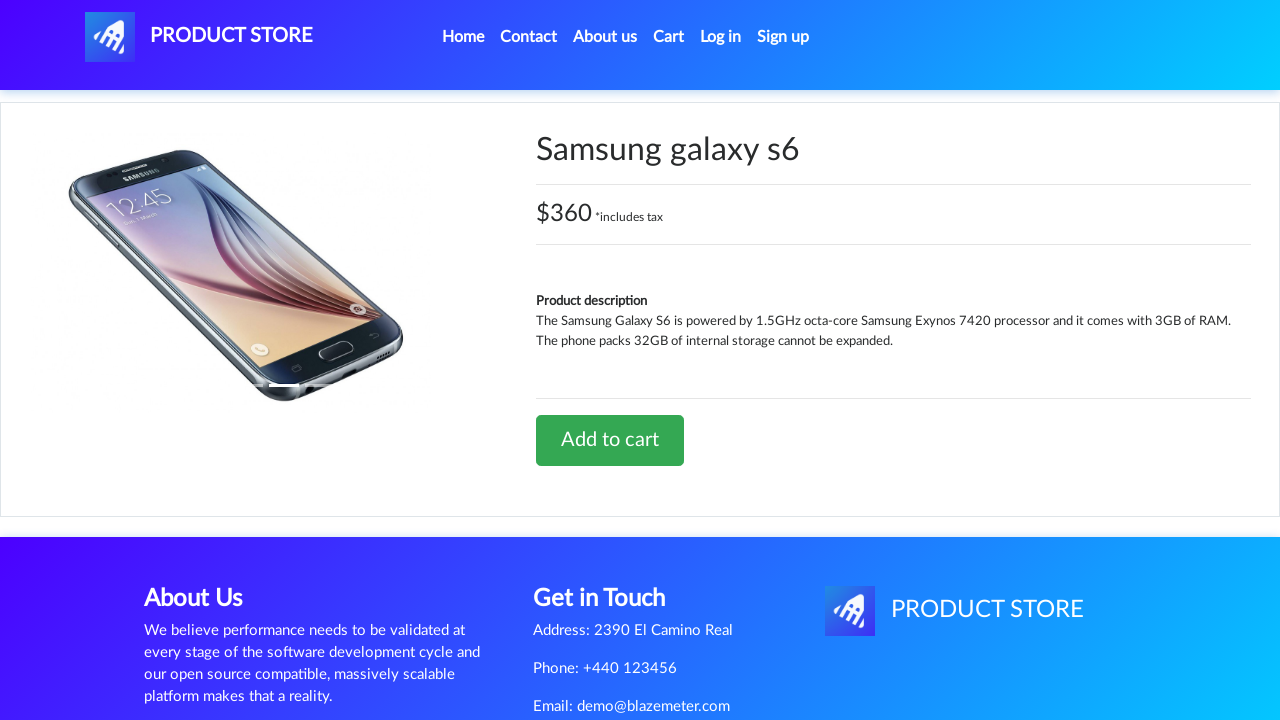

Verified product title is 'Samsung galaxy s6'
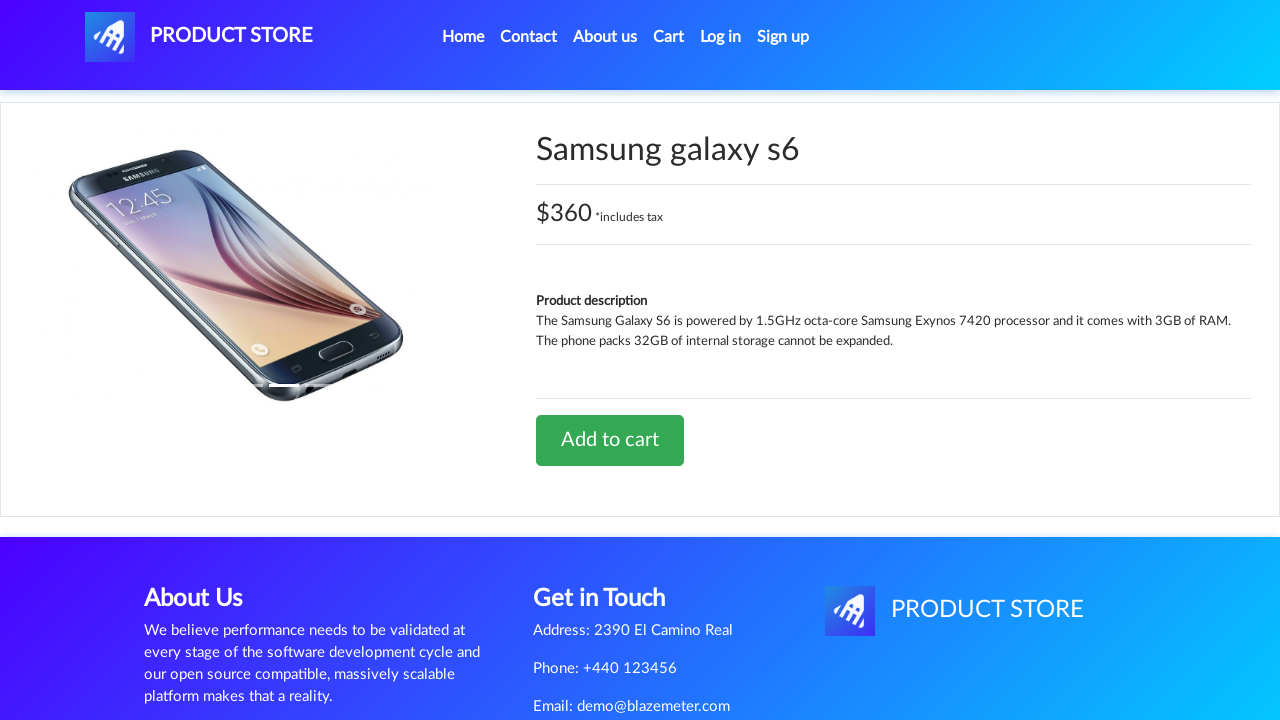

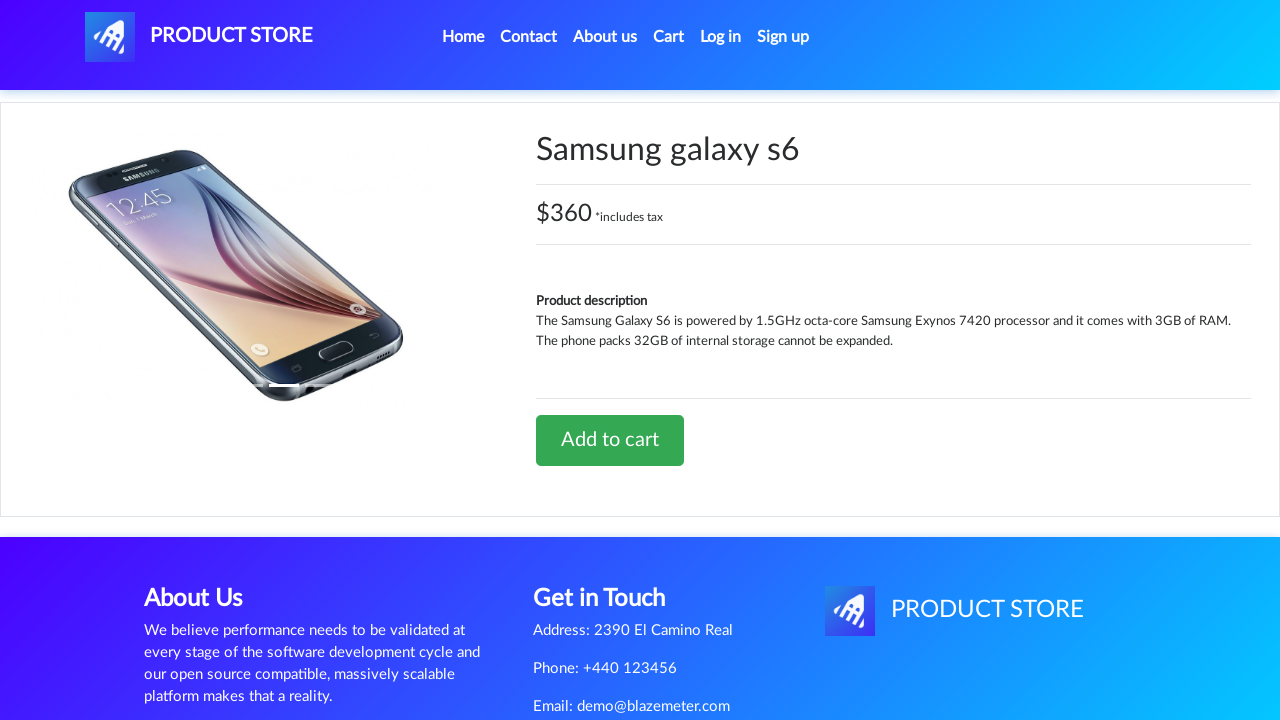